Navigates to a Selenium practice page and retrieves the placeholder attribute from a name input field to verify element attributes can be accessed.

Starting URL: https://www.tutorialspoint.com/selenium/practice/selenium_automation_practice.php

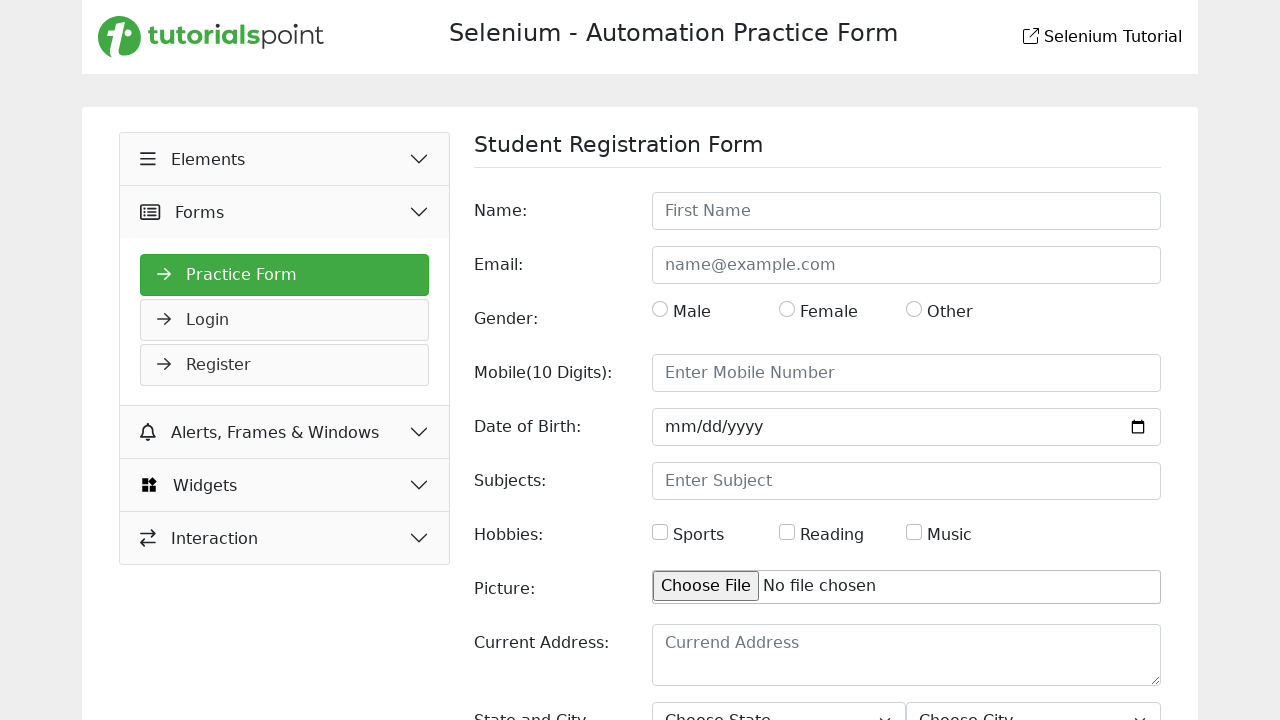

Waited for name input element to be visible
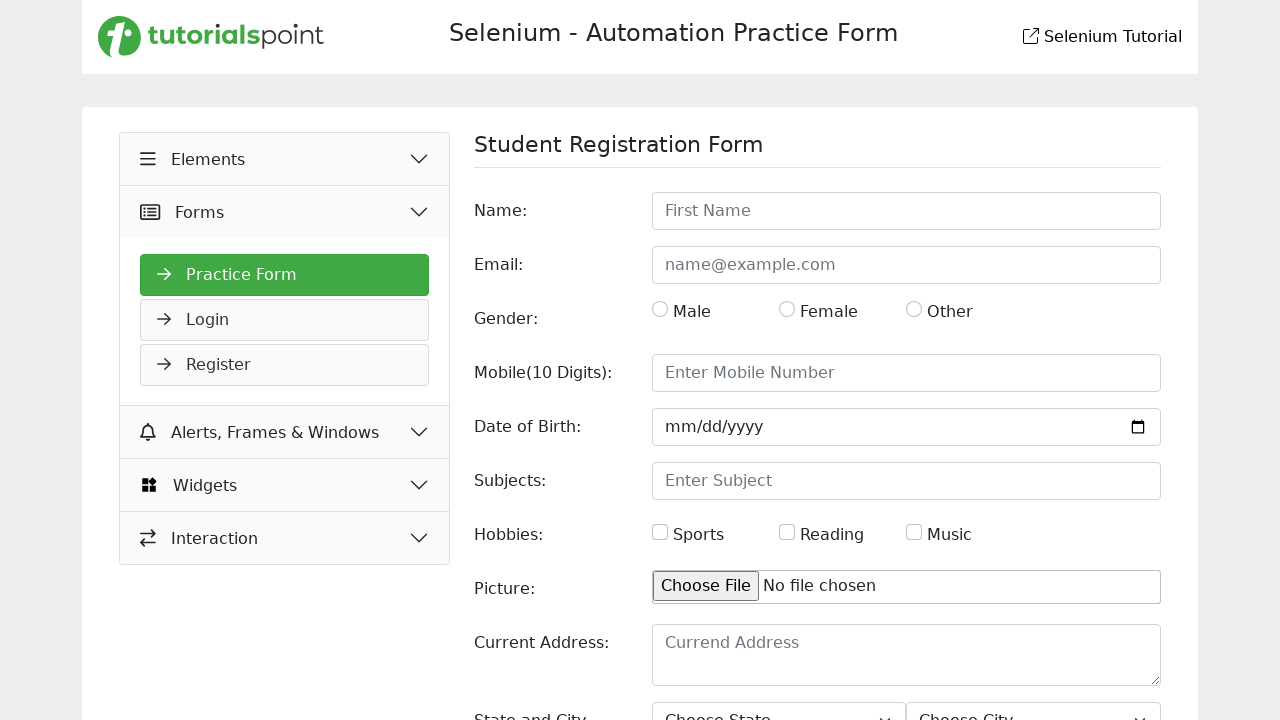

Retrieved placeholder attribute value: 'First Name'
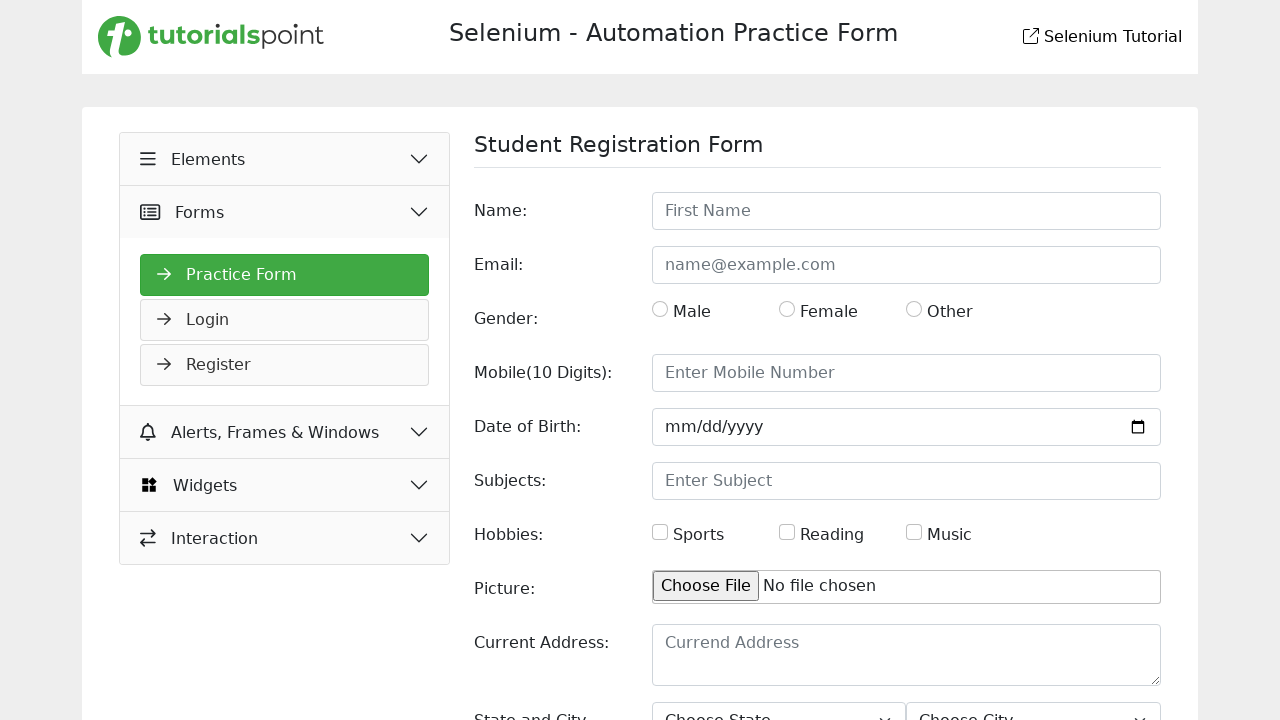

Printed placeholder value to console
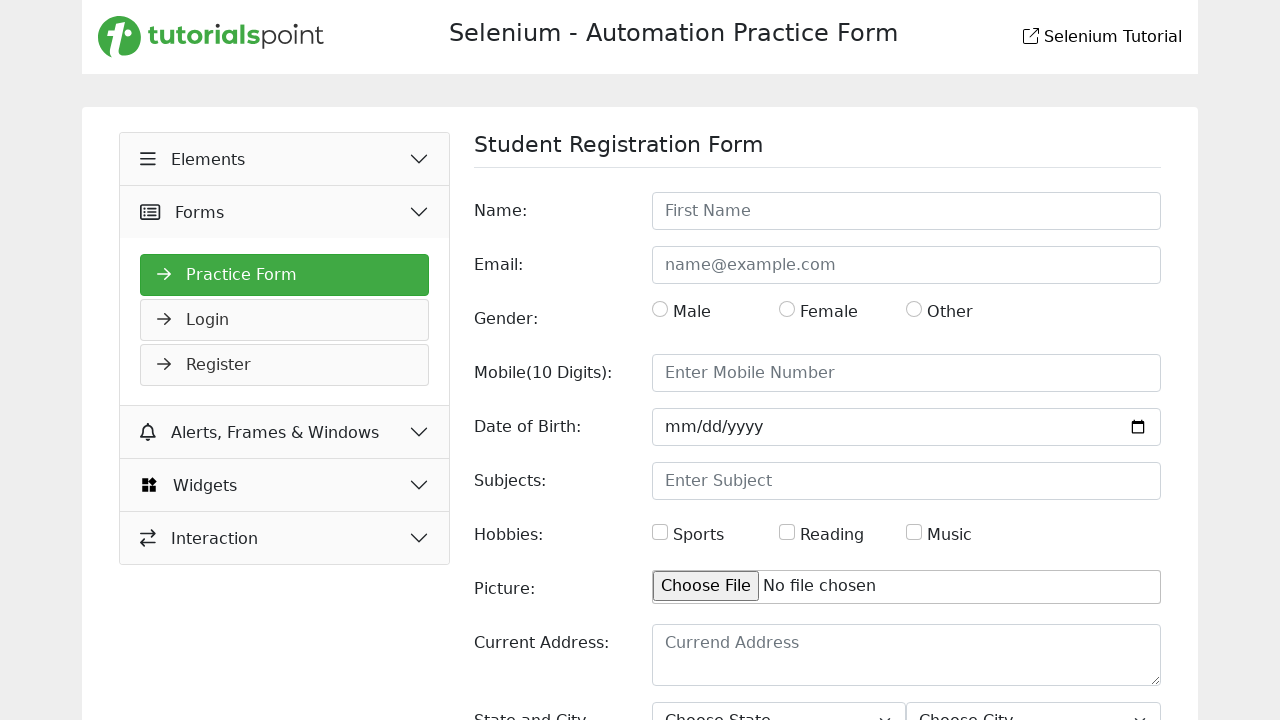

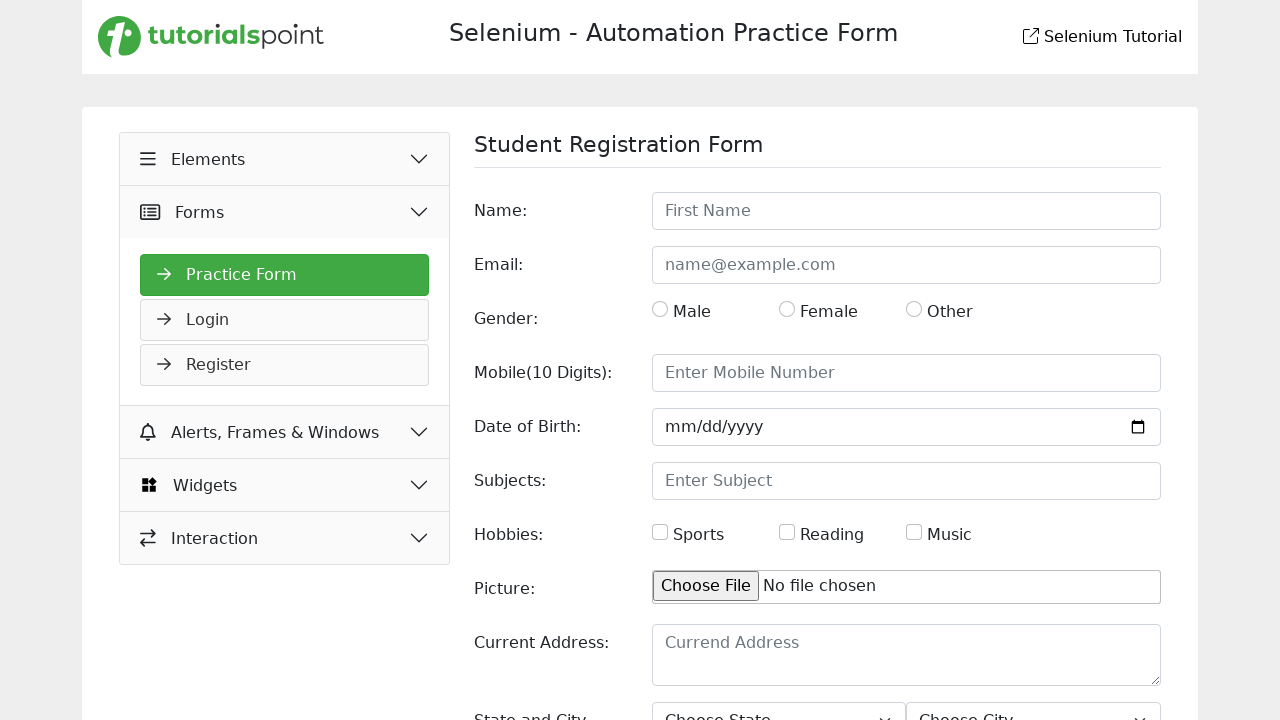